Tests radio button selection by clicking on the "Impressive" radio button option on the DemoQA radio button practice page

Starting URL: https://demoqa.com/radio-button

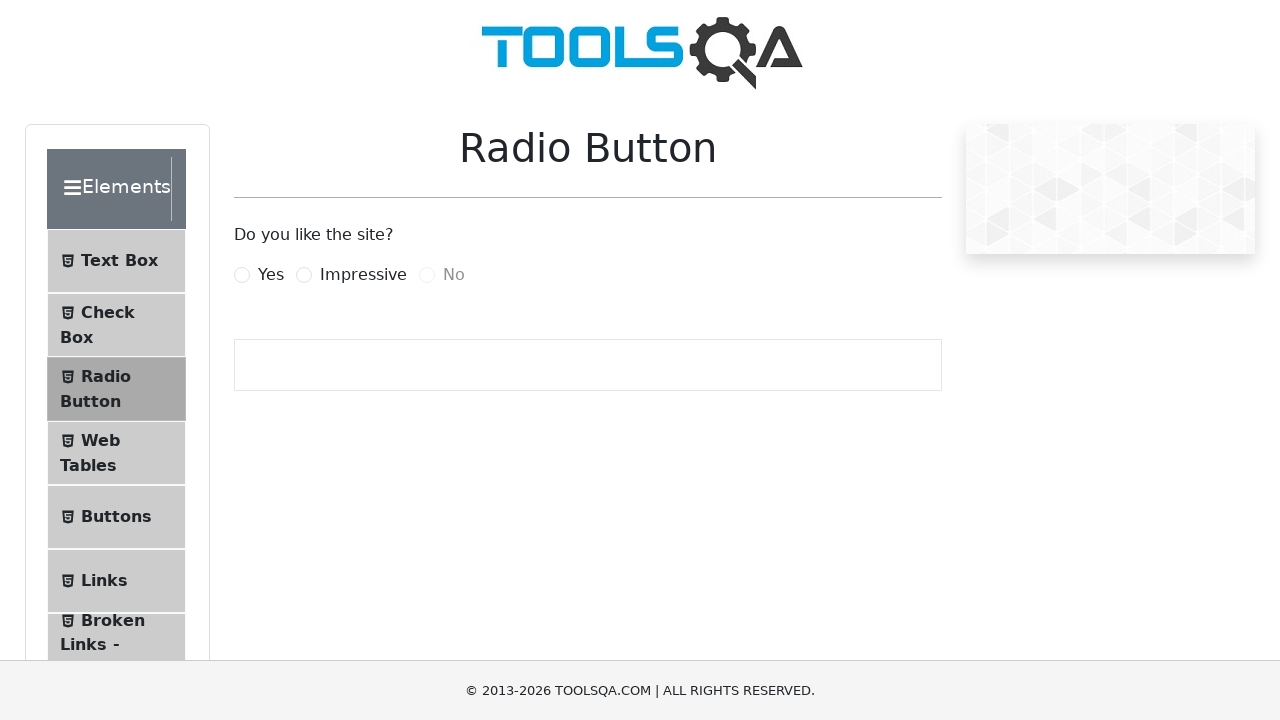

Clicked on the 'Impressive' radio button label at (363, 275) on xpath=//label[.='Impressive']
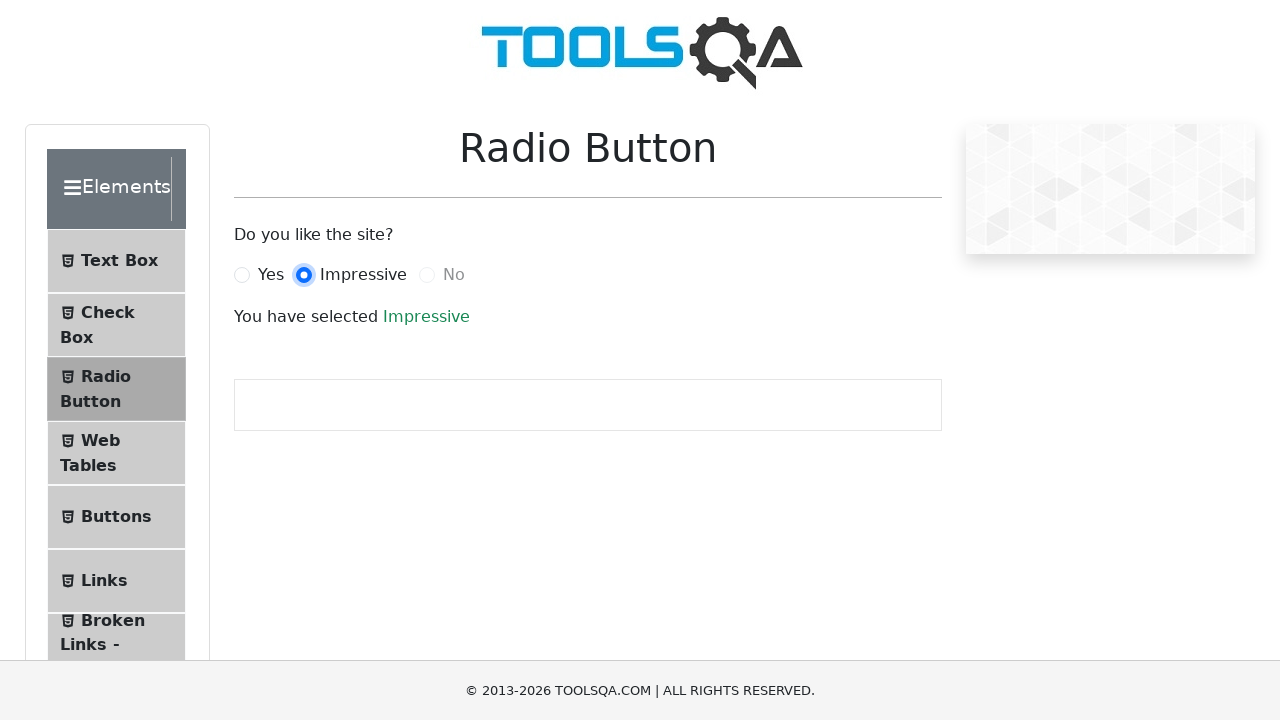

Selection result appeared with success message
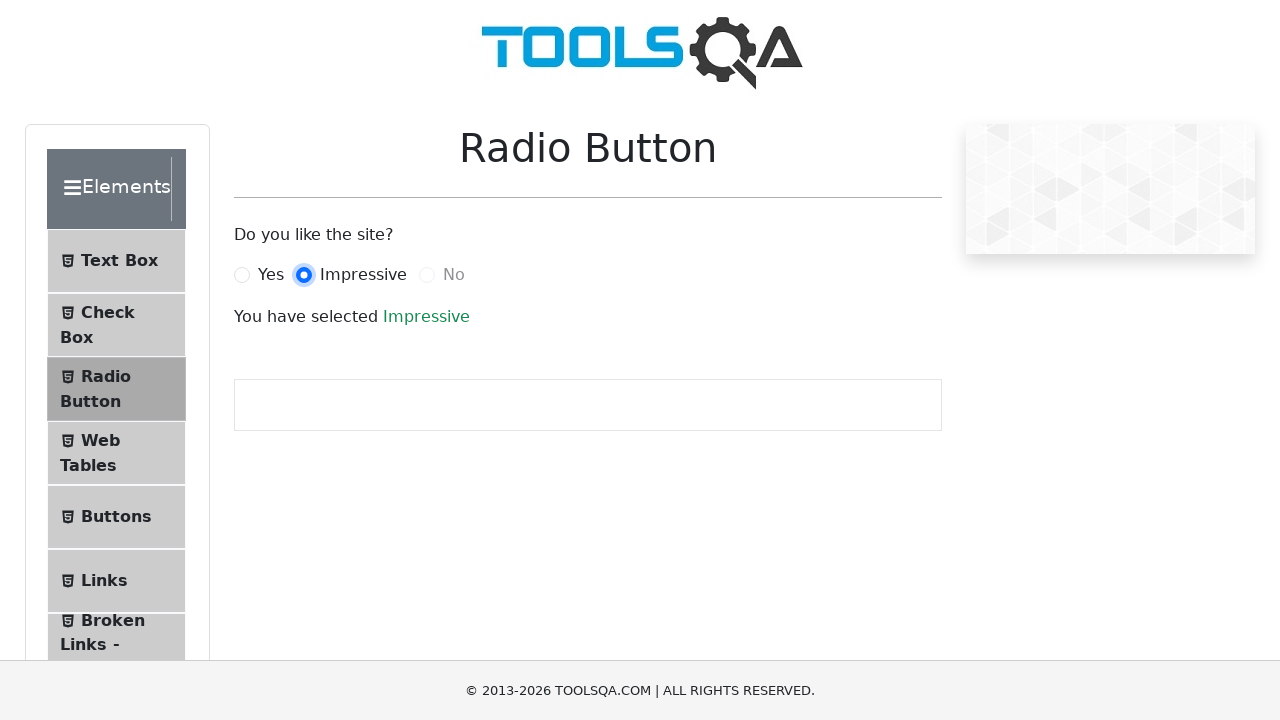

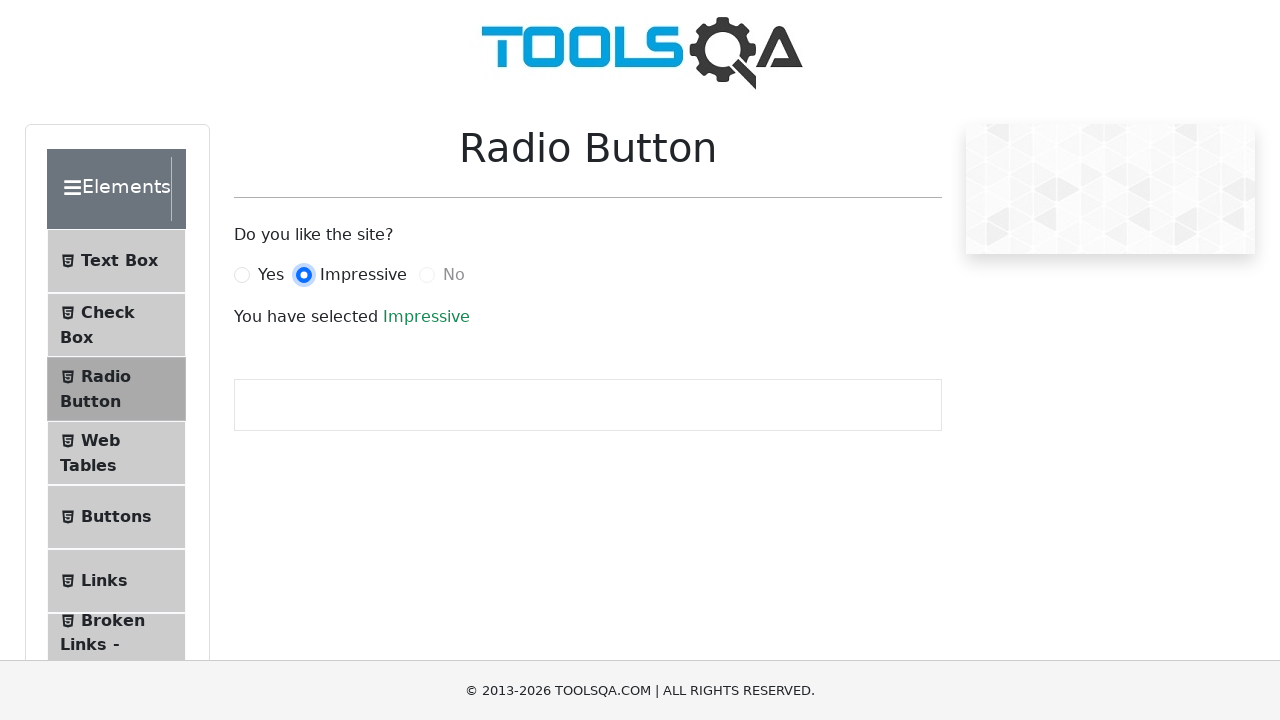